Tests filling disabled form fields on a demo application by clicking on the "Disabled" tab and using JavaScript to set values in email, name, and password fields that are normally disabled.

Starting URL: https://demoapps.qspiders.com/ui?scenario=1

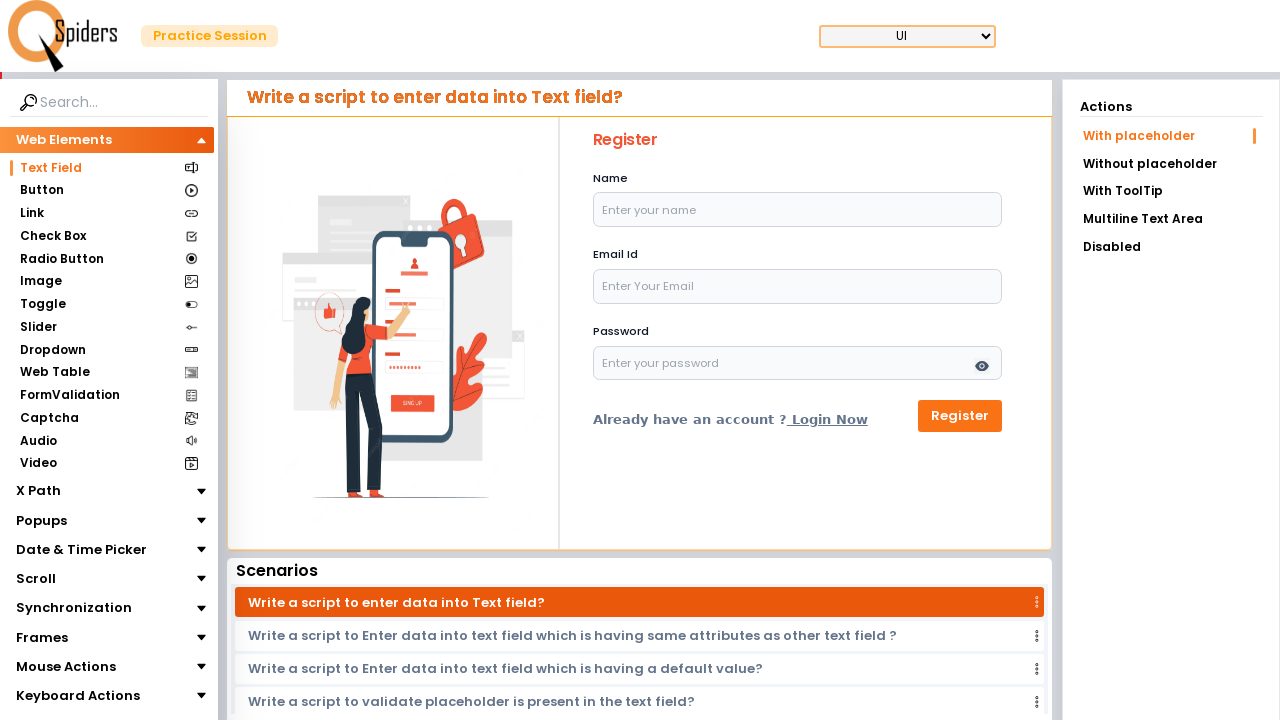

Navigated to demo application URL
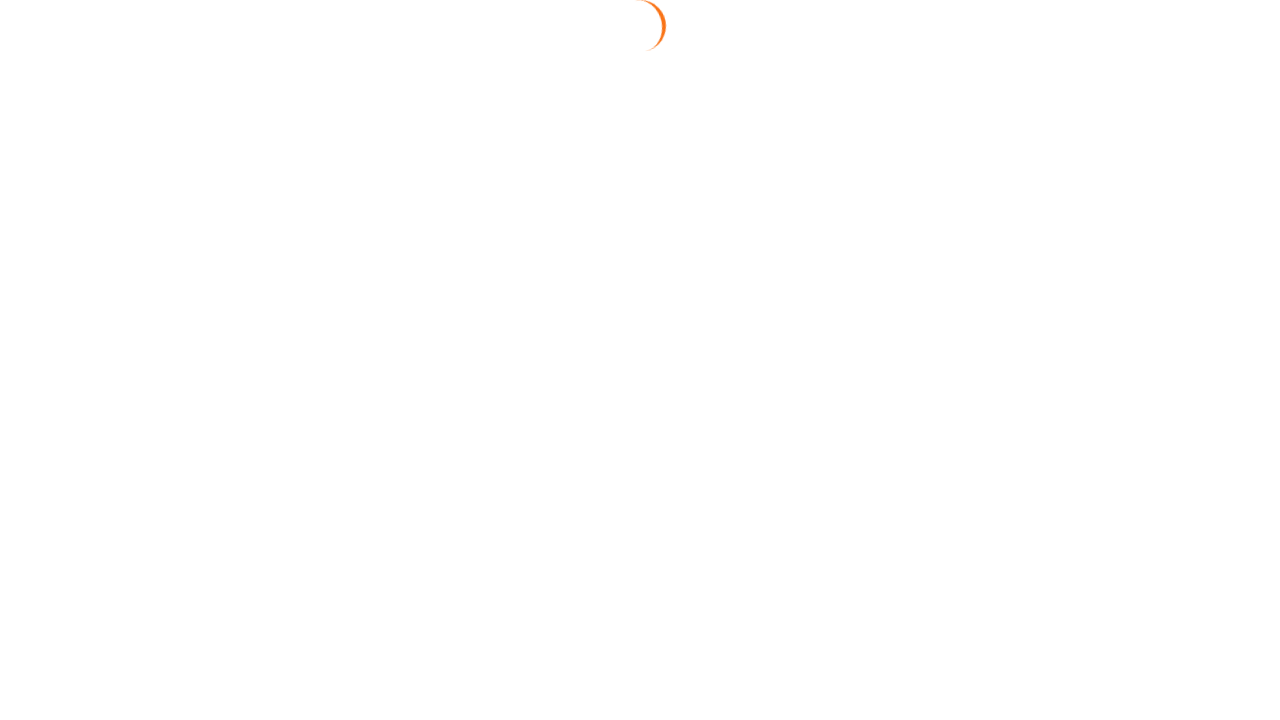

Clicked on the 'Disabled' tab at (1171, 247) on xpath=//li[text()='Disabled']
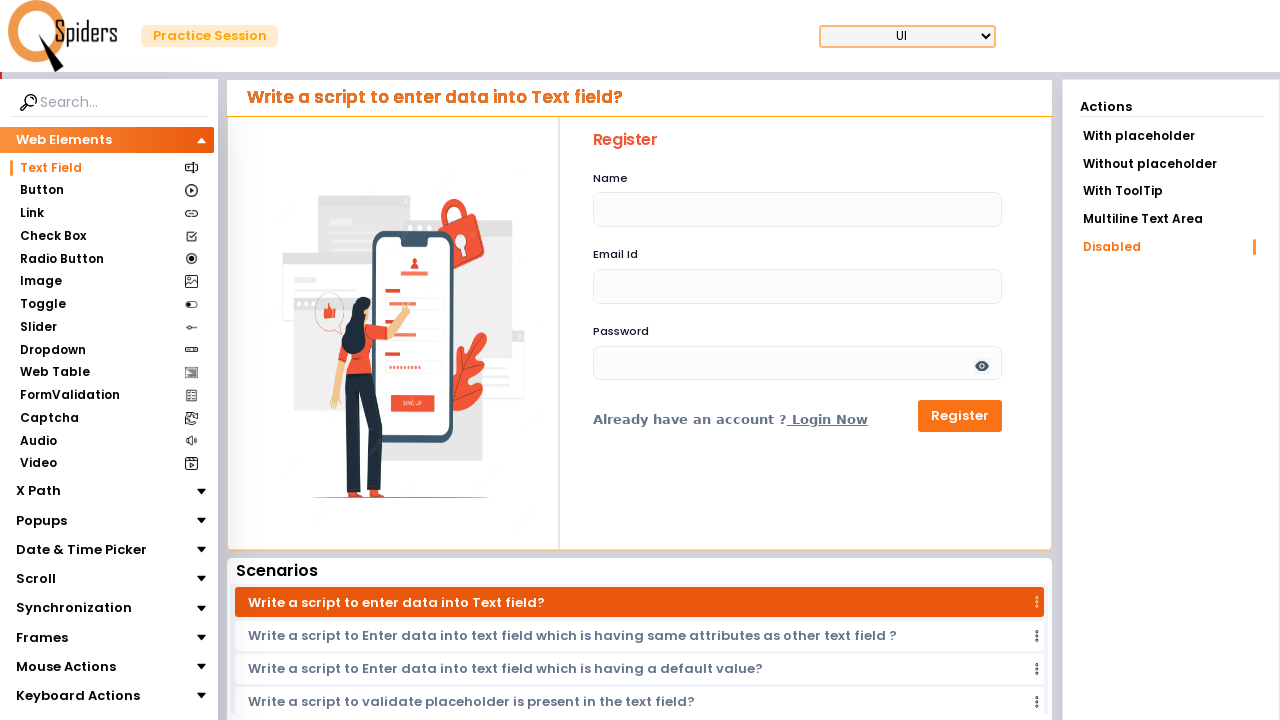

Waited 1 second for form to load
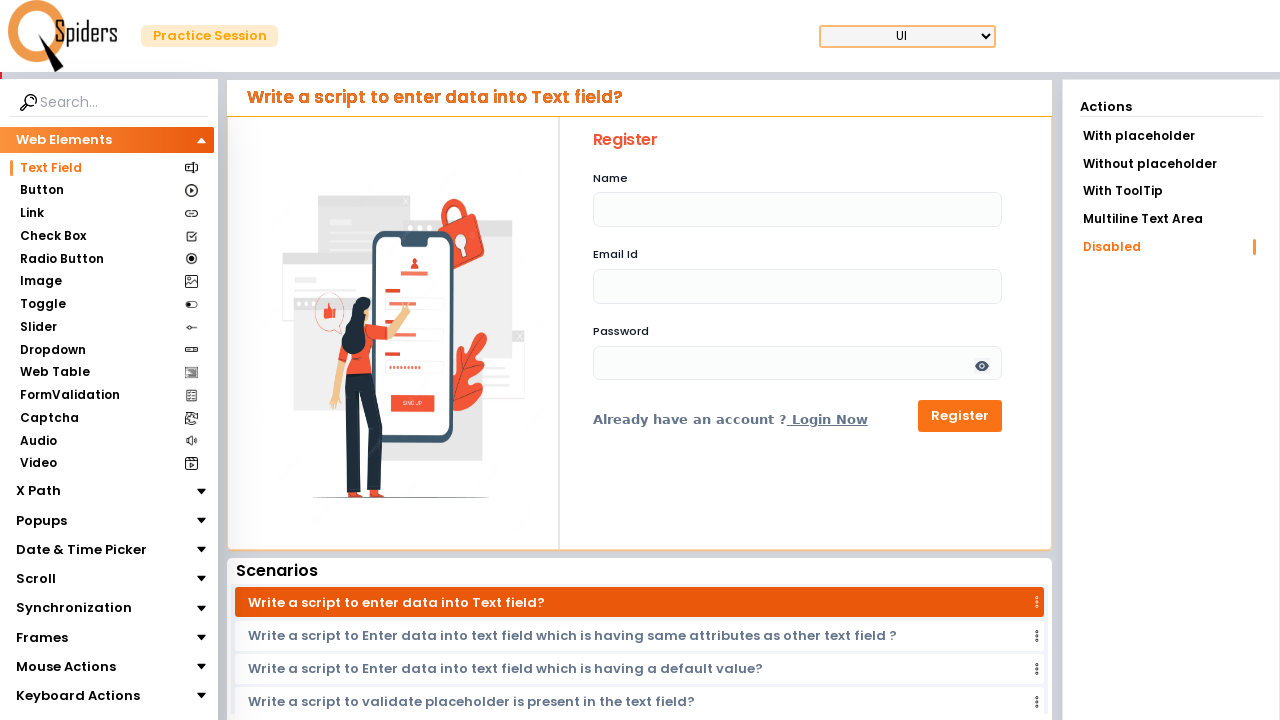

Filled disabled email field with JavaScript to 'aishwarya@gmail.com'
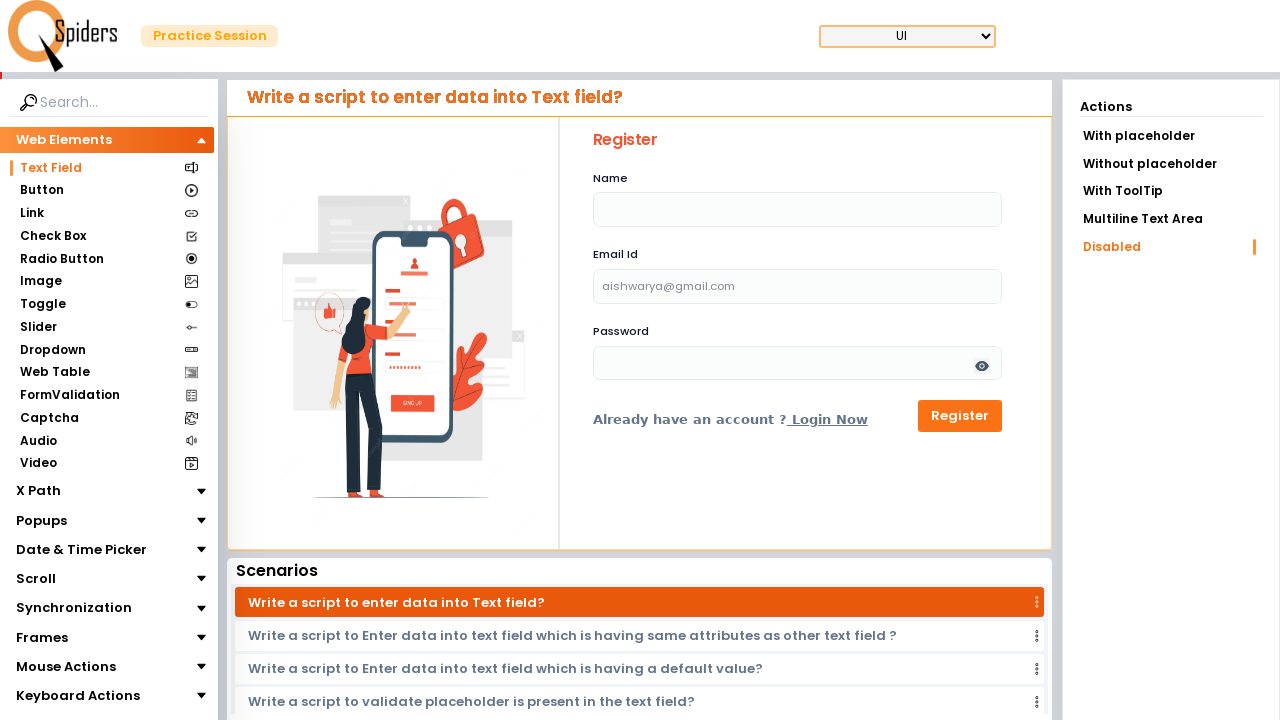

Filled disabled name field with JavaScript to 'aishwarya'
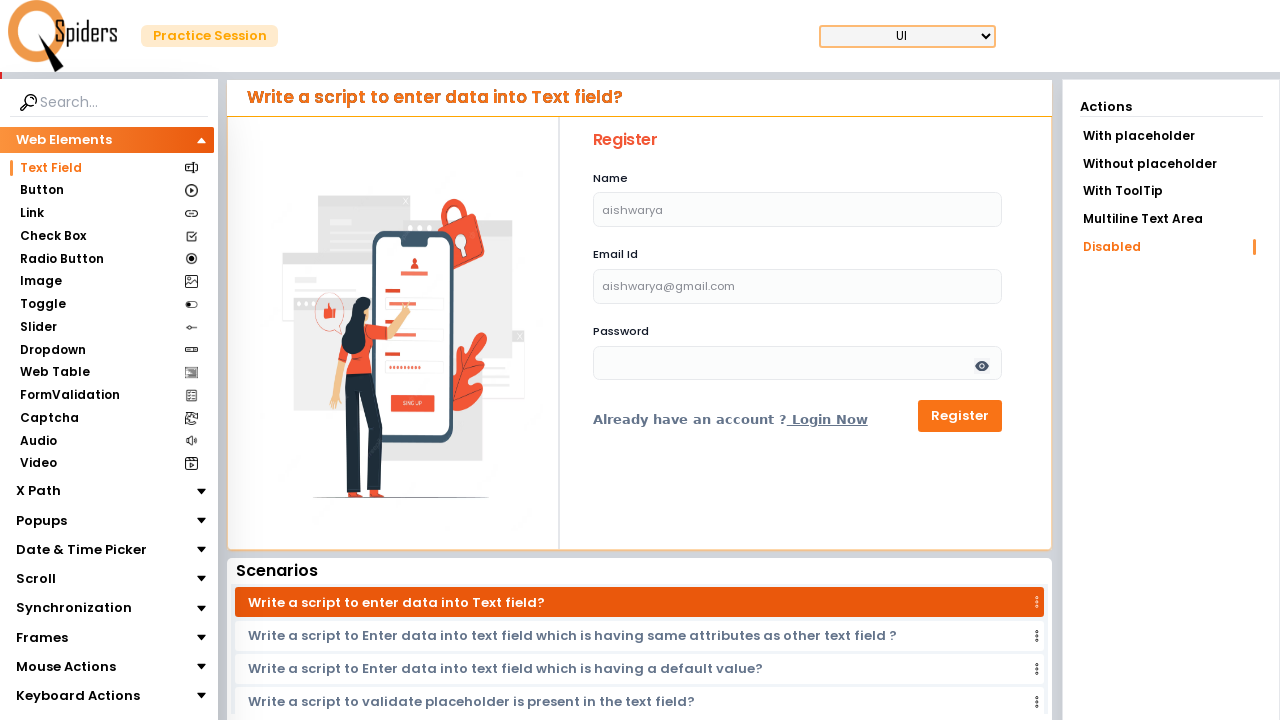

Filled disabled password field with JavaScript to 'aishwarya1831'
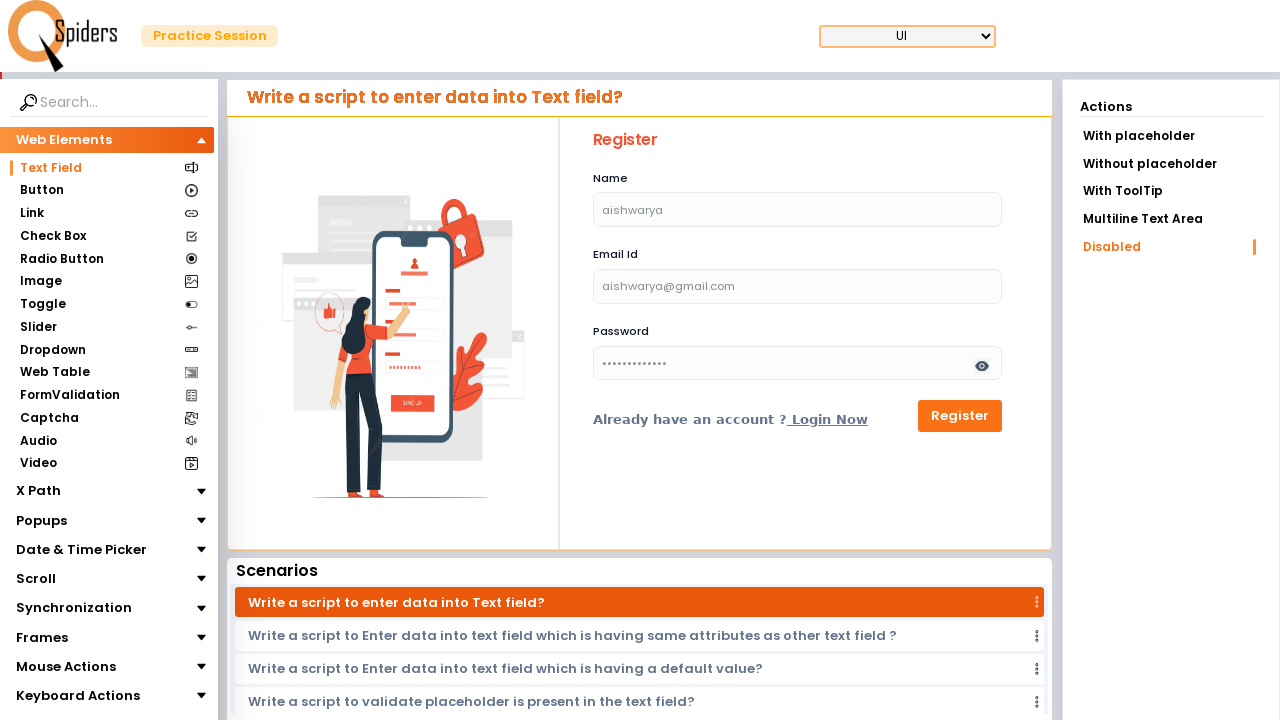

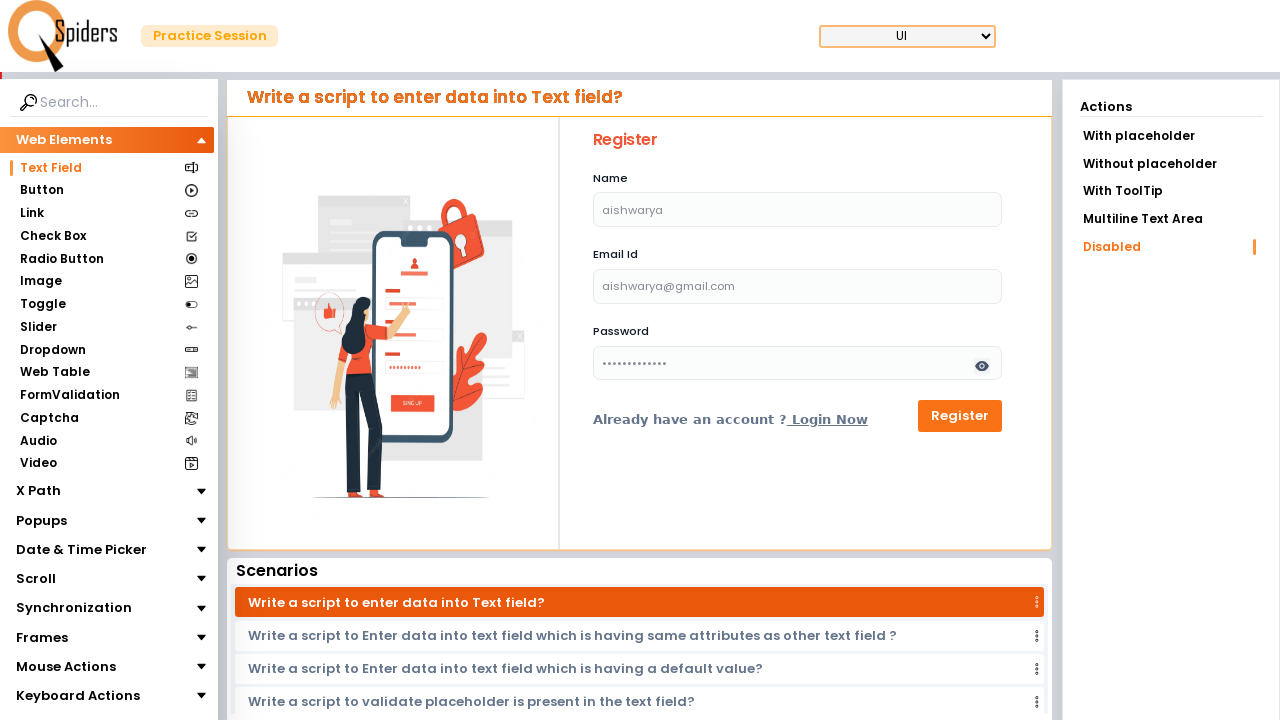